Tests checkbox removal functionality by clicking the Remove button and verifying the checkbox is removed and confirmation message appears

Starting URL: https://the-internet.herokuapp.com/dynamic_controls

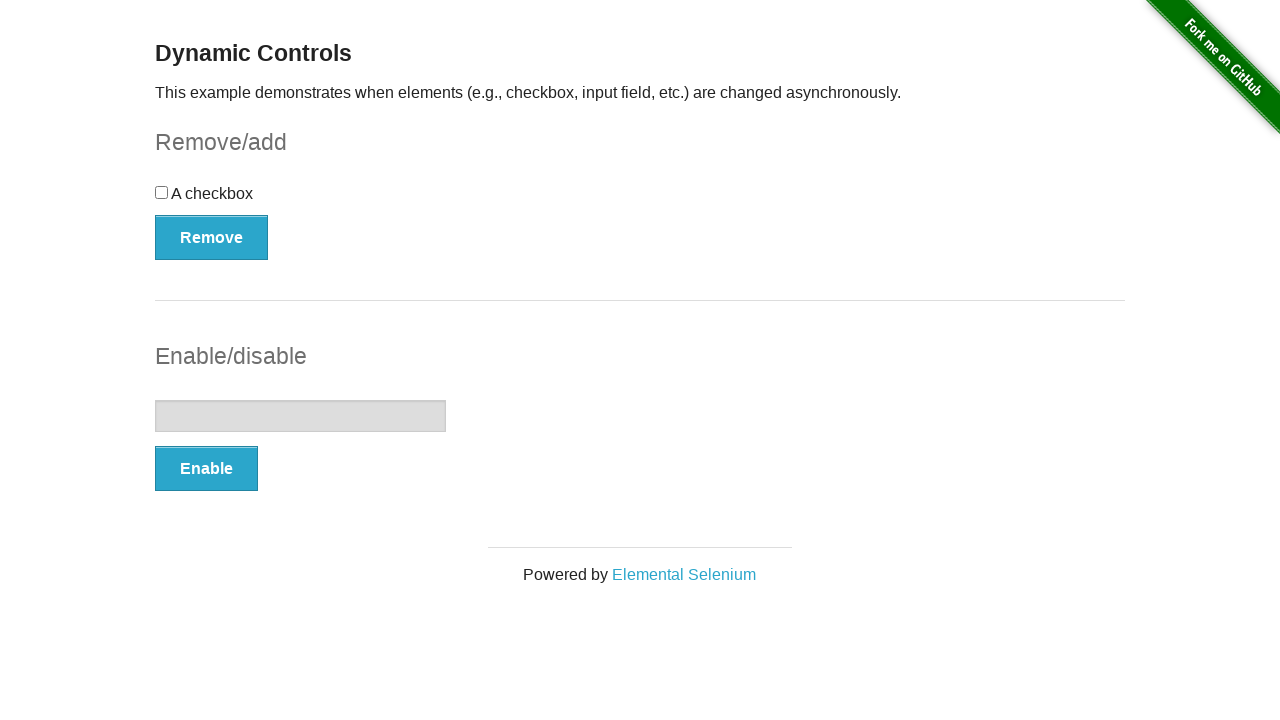

Clicked Remove button to initiate checkbox removal at (212, 237) on button[onclick='swapCheckbox()']
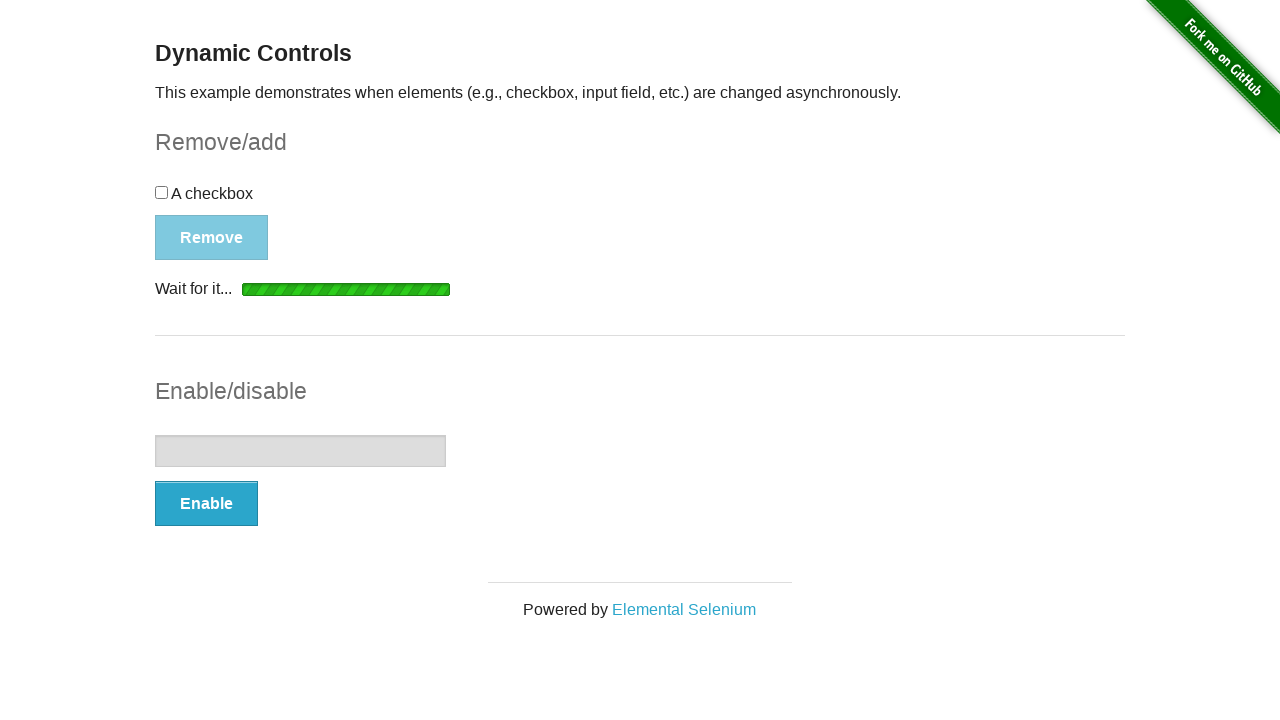

Confirmation message appeared on the page
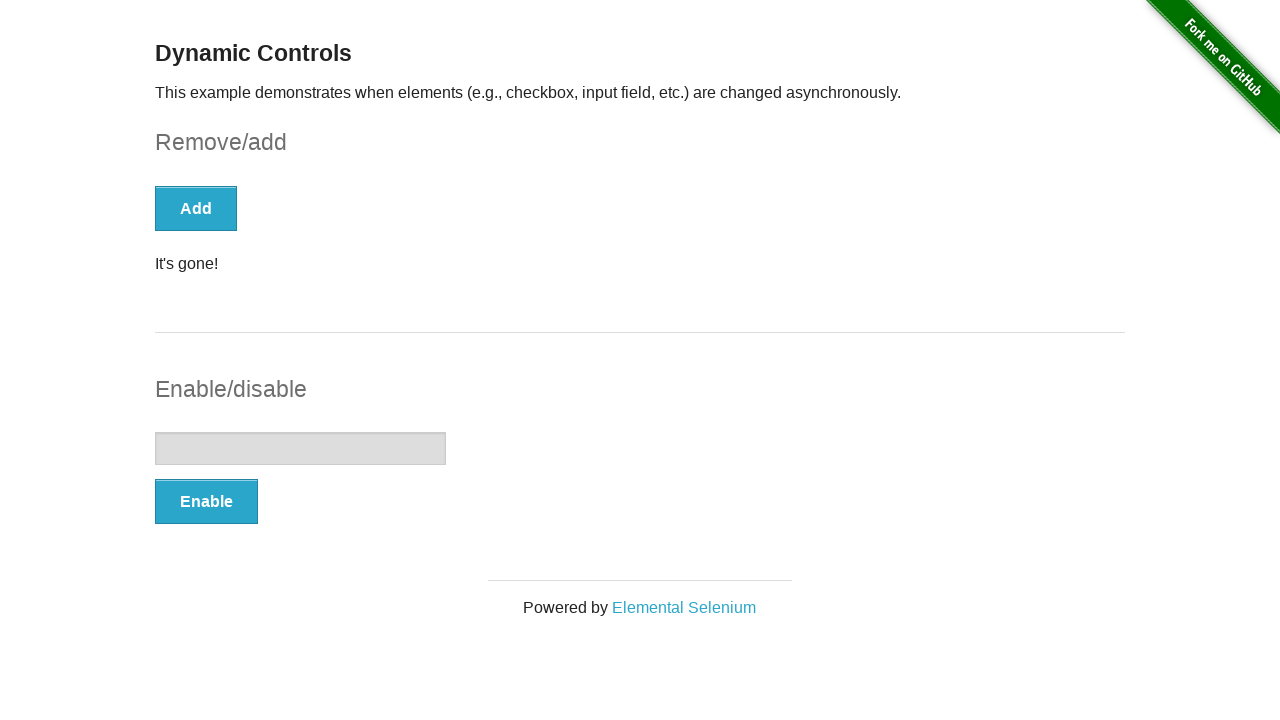

Verified checkbox was removed and is no longer visible
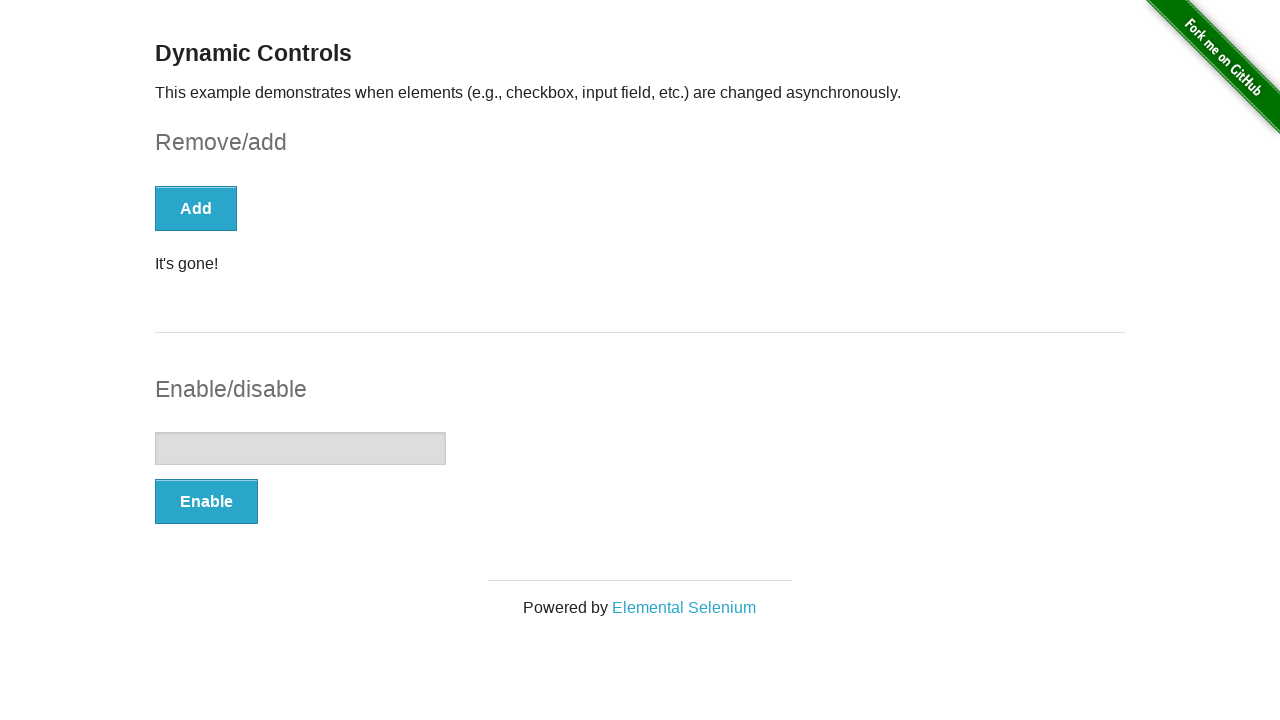

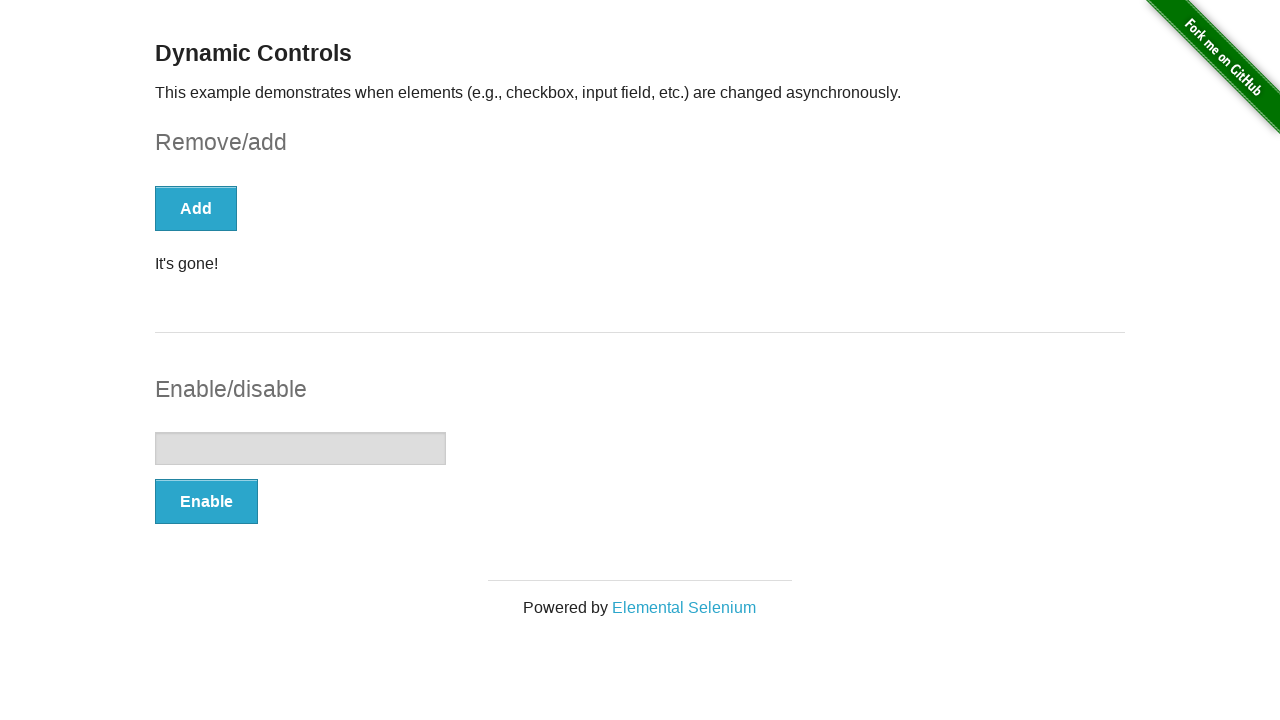